Solves a math captcha by extracting a value, calculating the result using a logarithmic formula, and submitting the answer along with checkbox selections

Starting URL: http://suninjuly.github.io/math.html

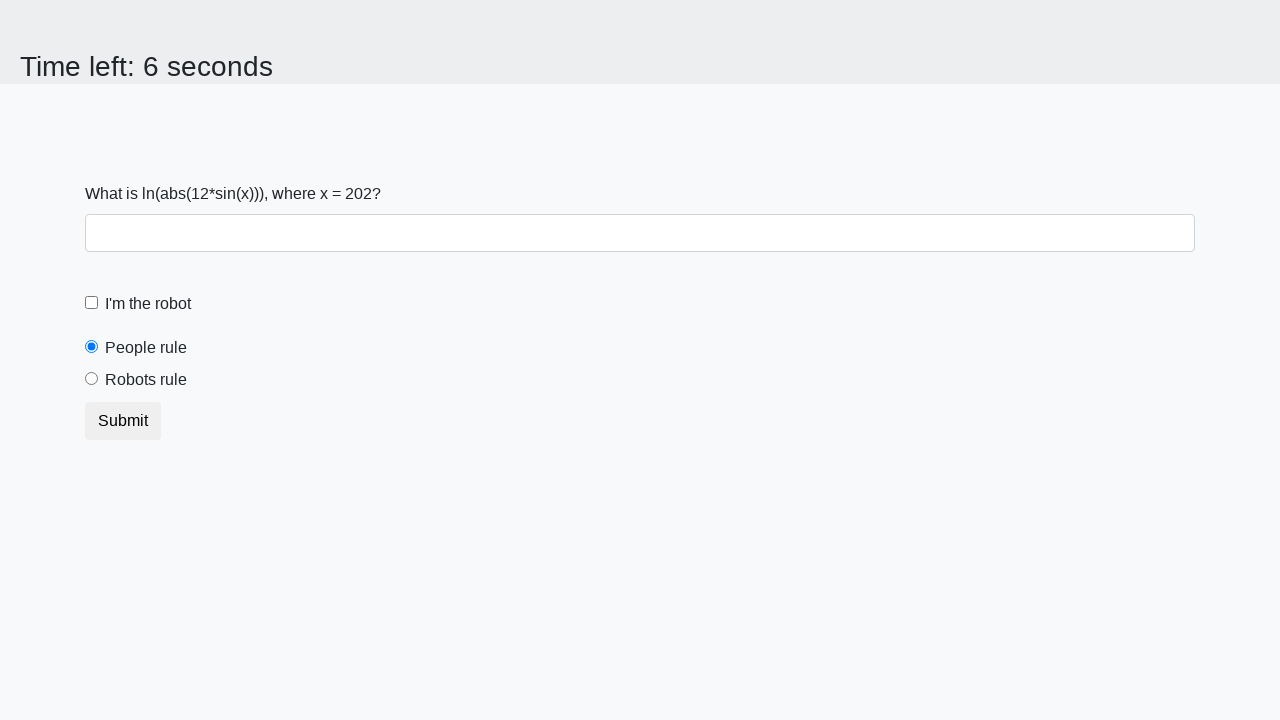

Located the input value span element
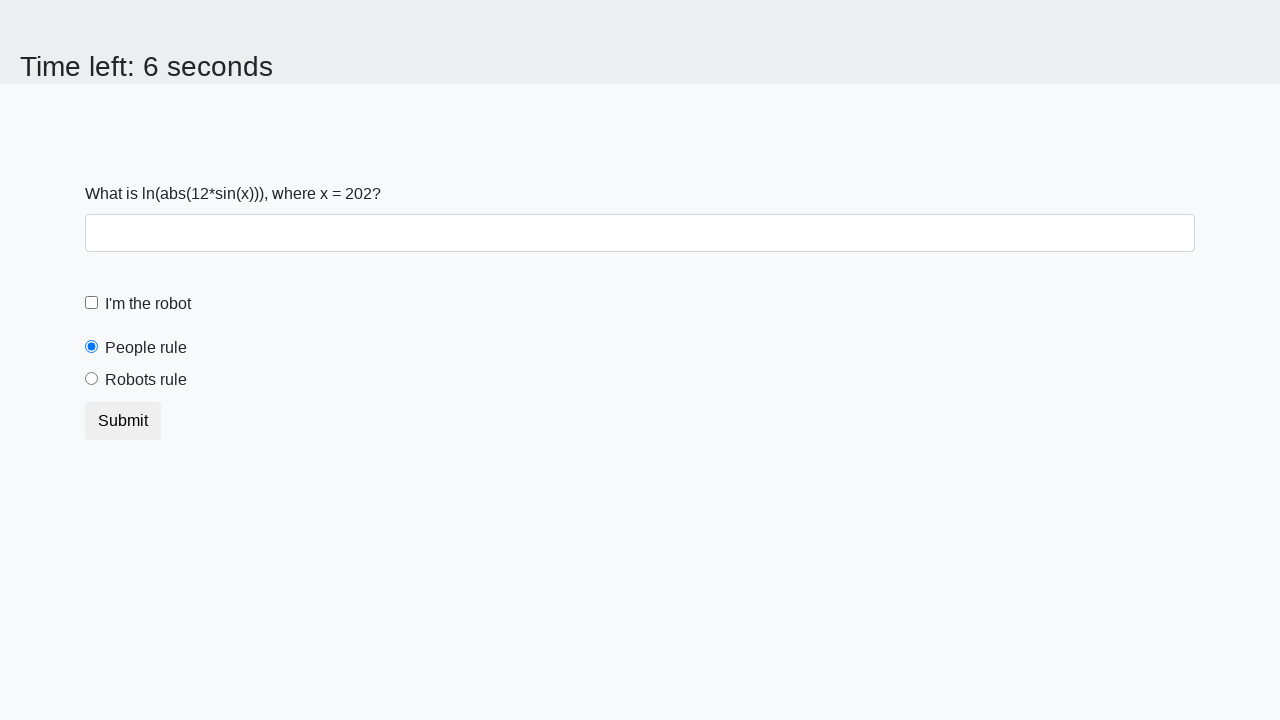

Extracted x value from the captcha: 202
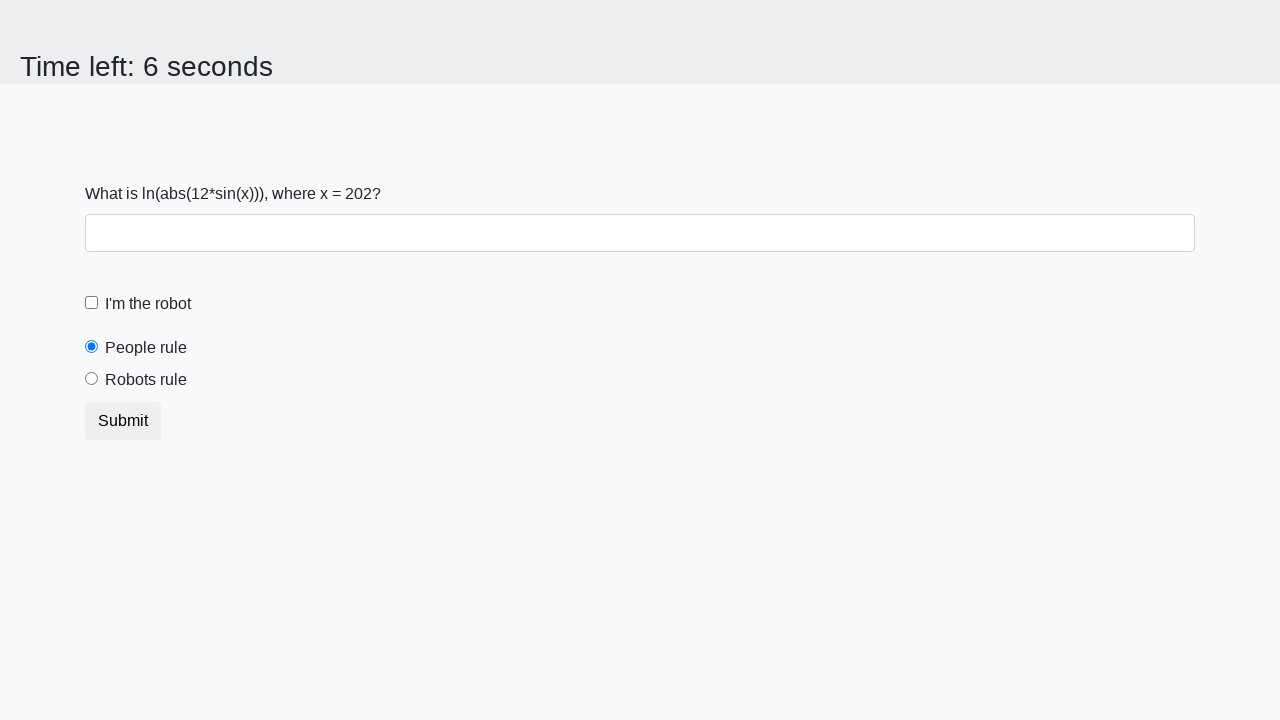

Calculated result using logarithmic formula: log(abs(12*sin(x)))
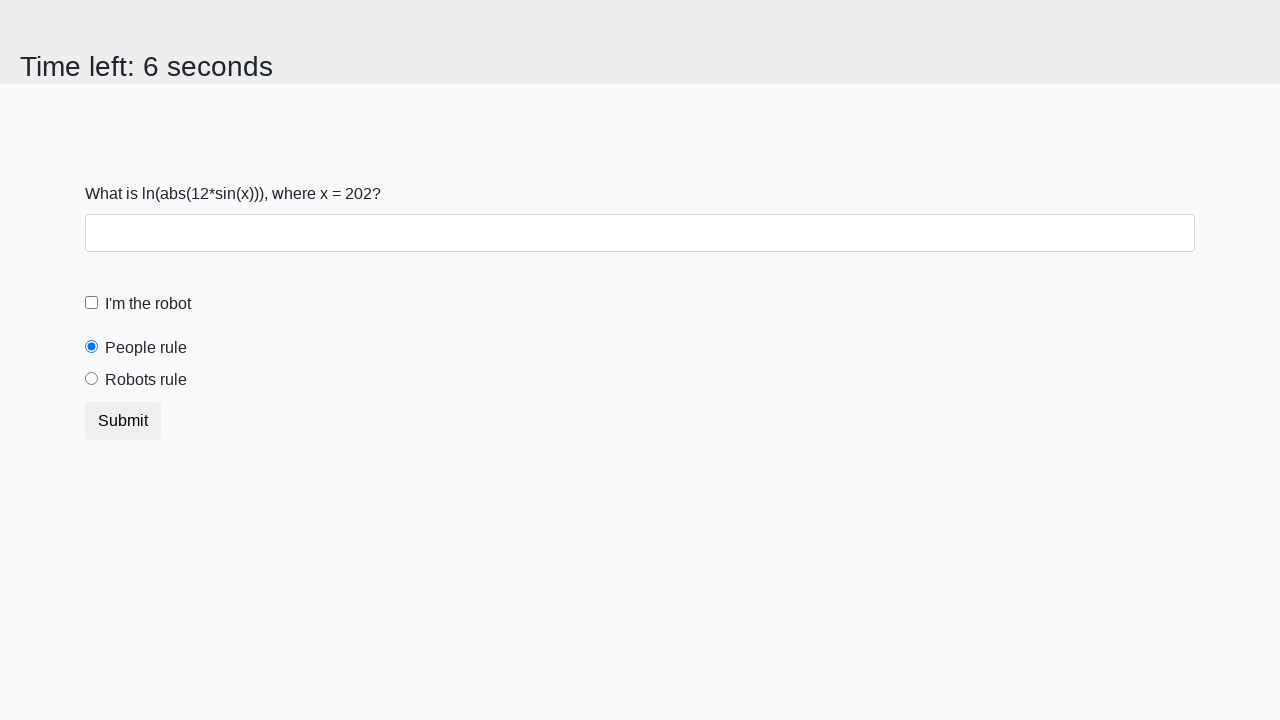

Filled answer field with calculated value: 2.269754093836951 on input#answer
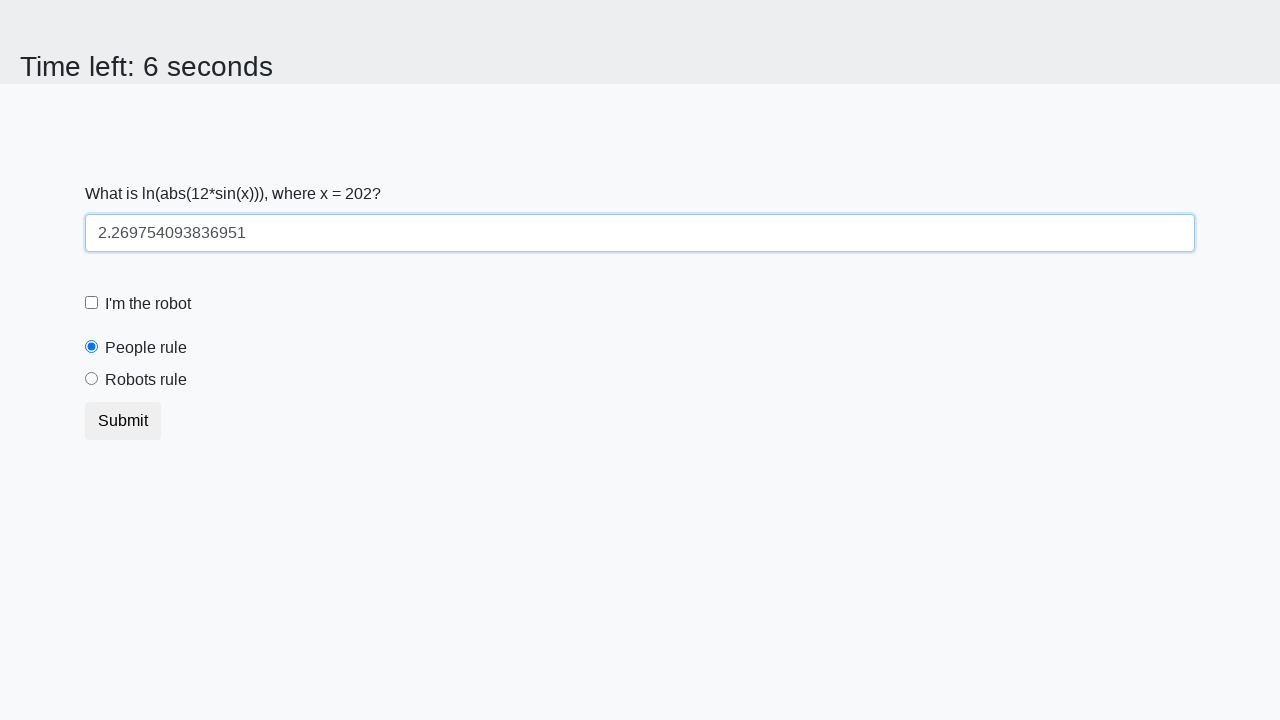

Checked the robot checkbox at (92, 303) on input#robotCheckbox
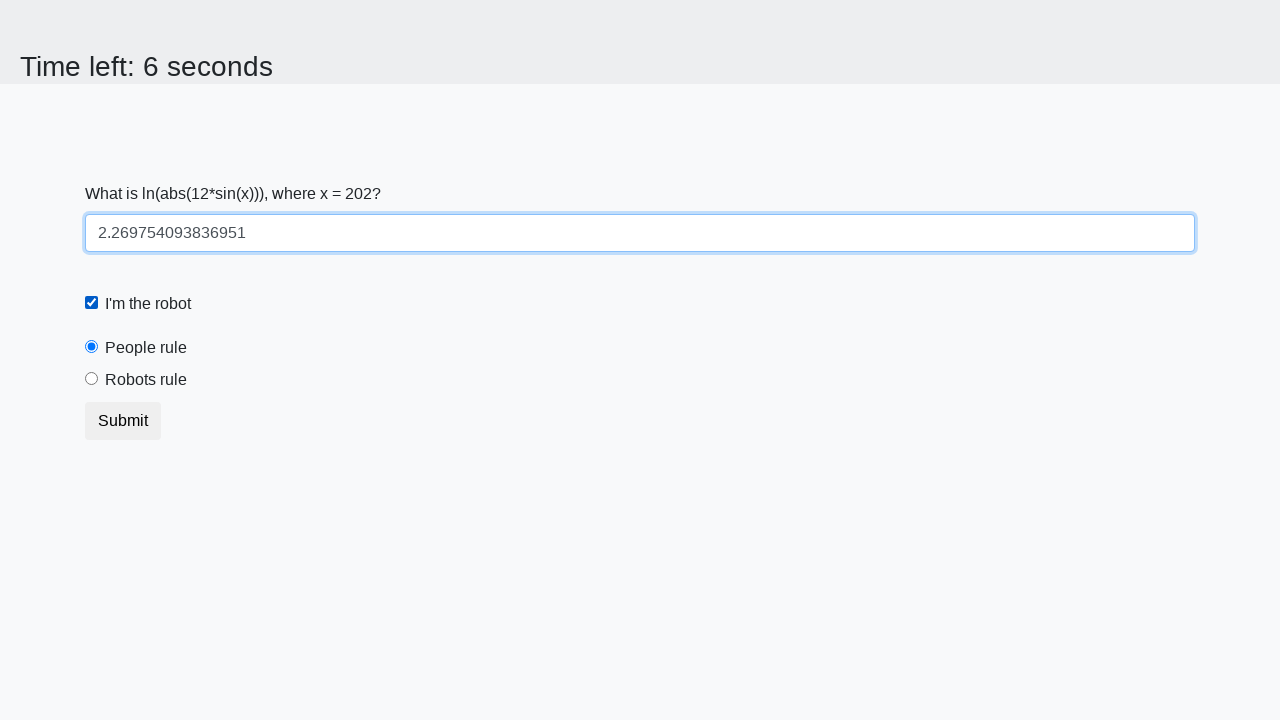

Selected the robots rule radio button at (92, 379) on input#robotsRule
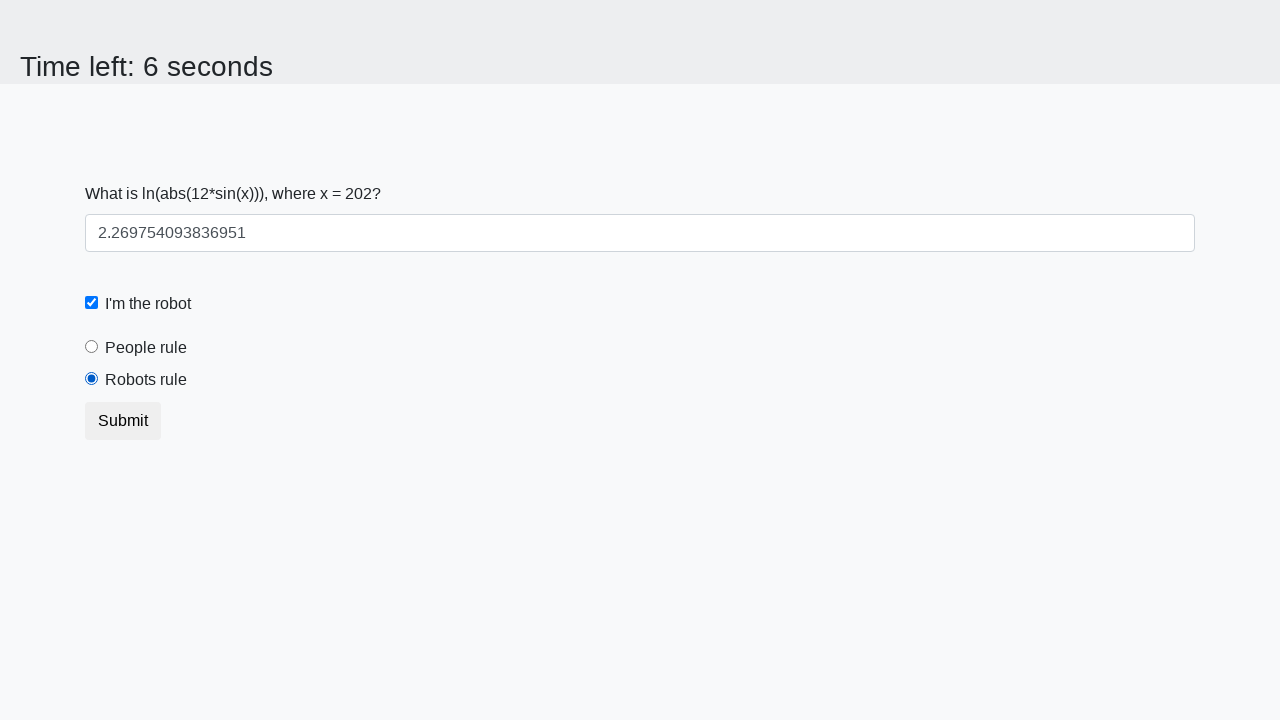

Clicked the submit button to complete the captcha at (123, 421) on button[type='submit']
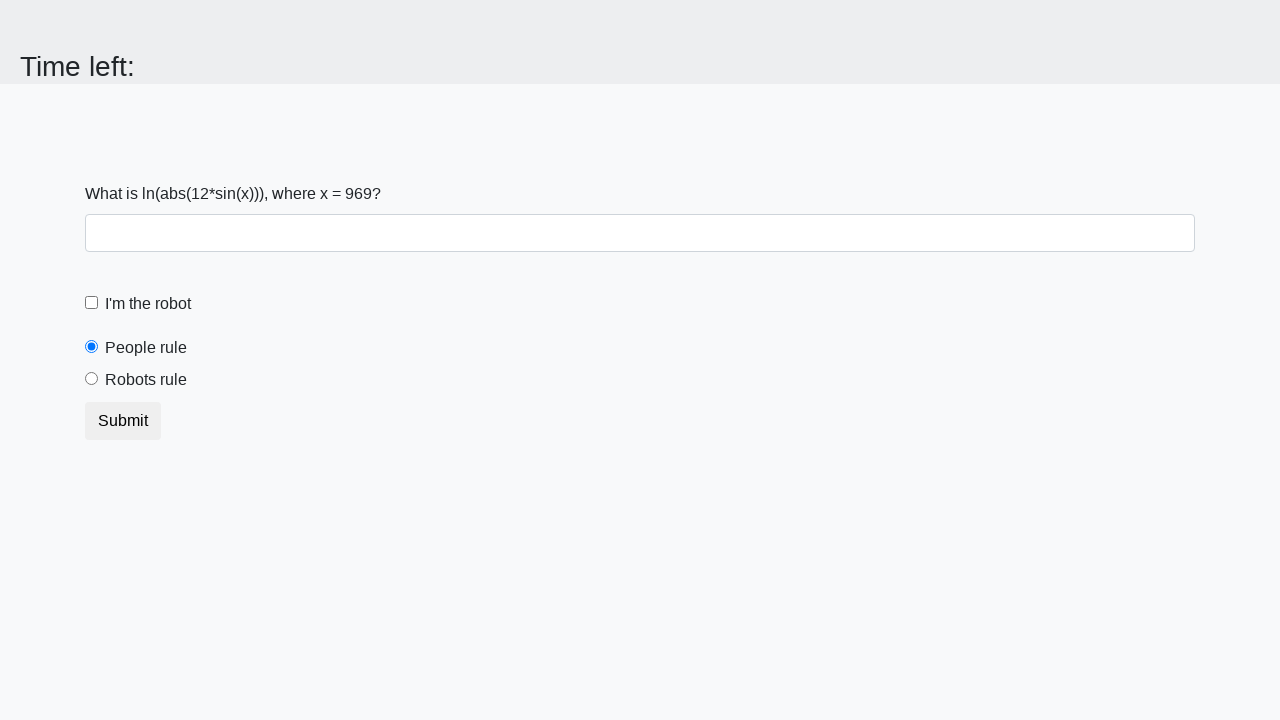

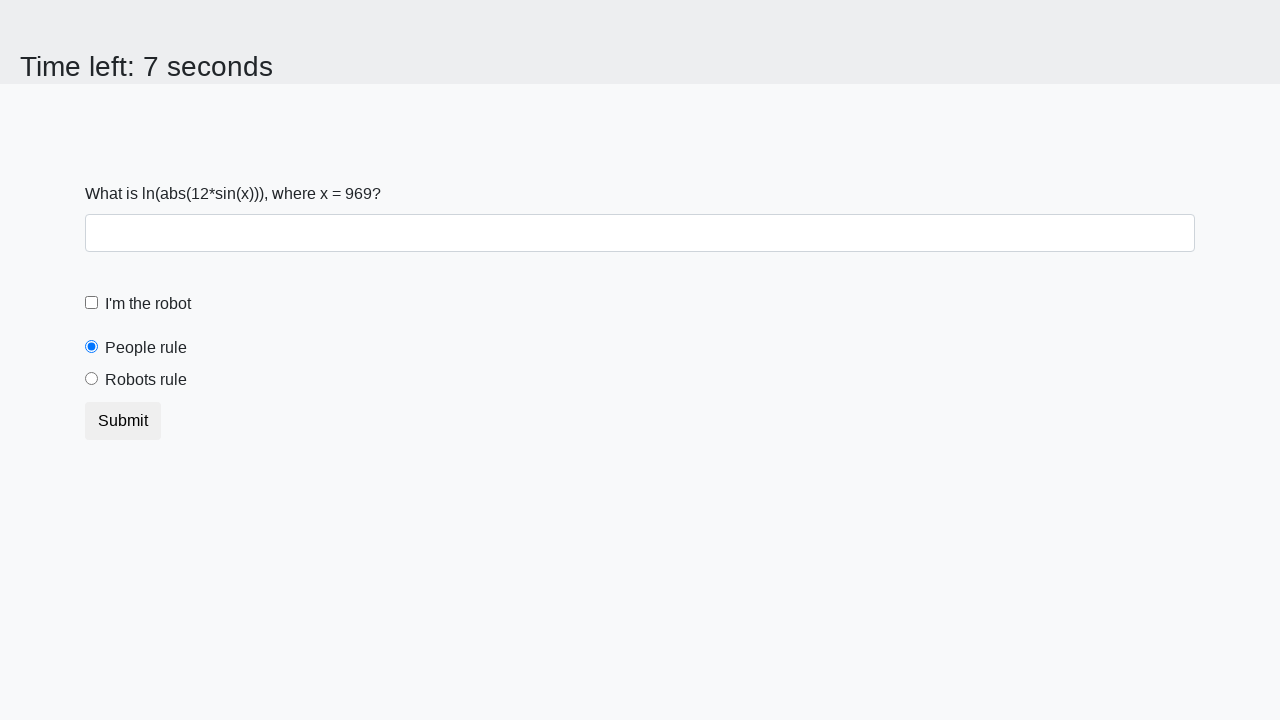